Tests basic browser navigation by visiting a page, navigating to a second page, going back, and refreshing the page.

Starting URL: https://rahulshettyacademy.com

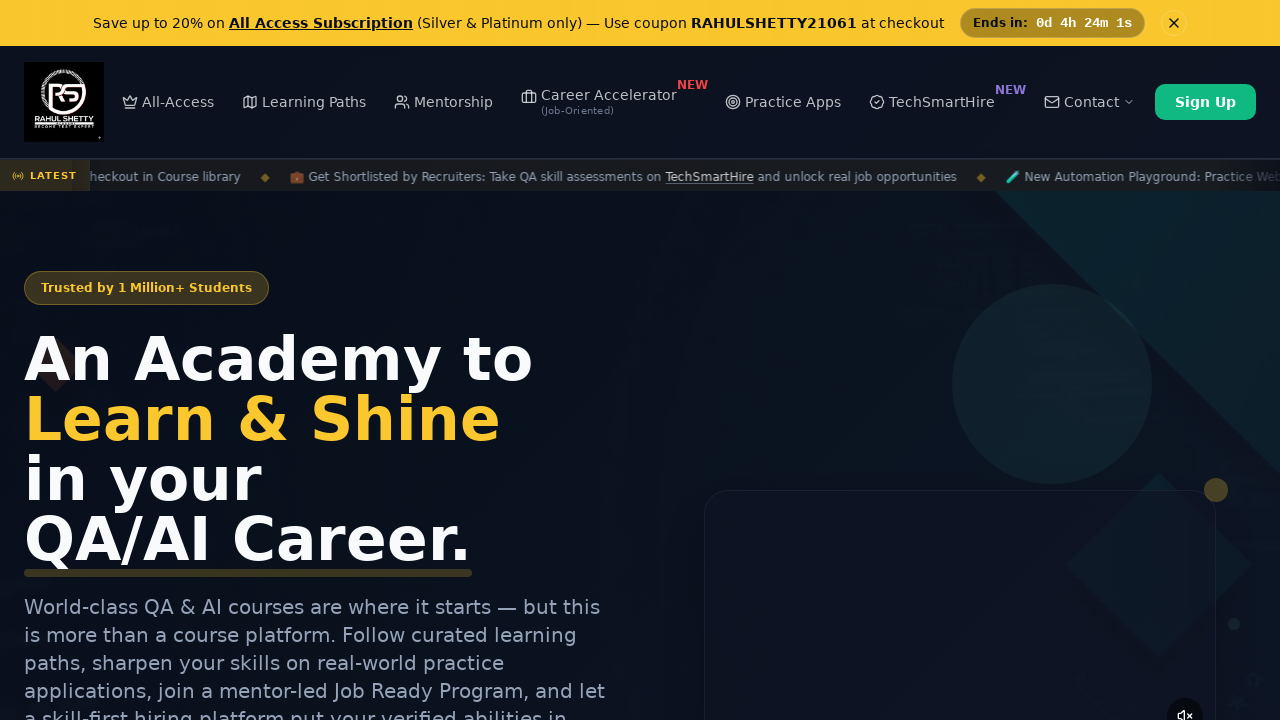

Navigated to https://rahulshettyacademy.com/seleniumPractise/#/
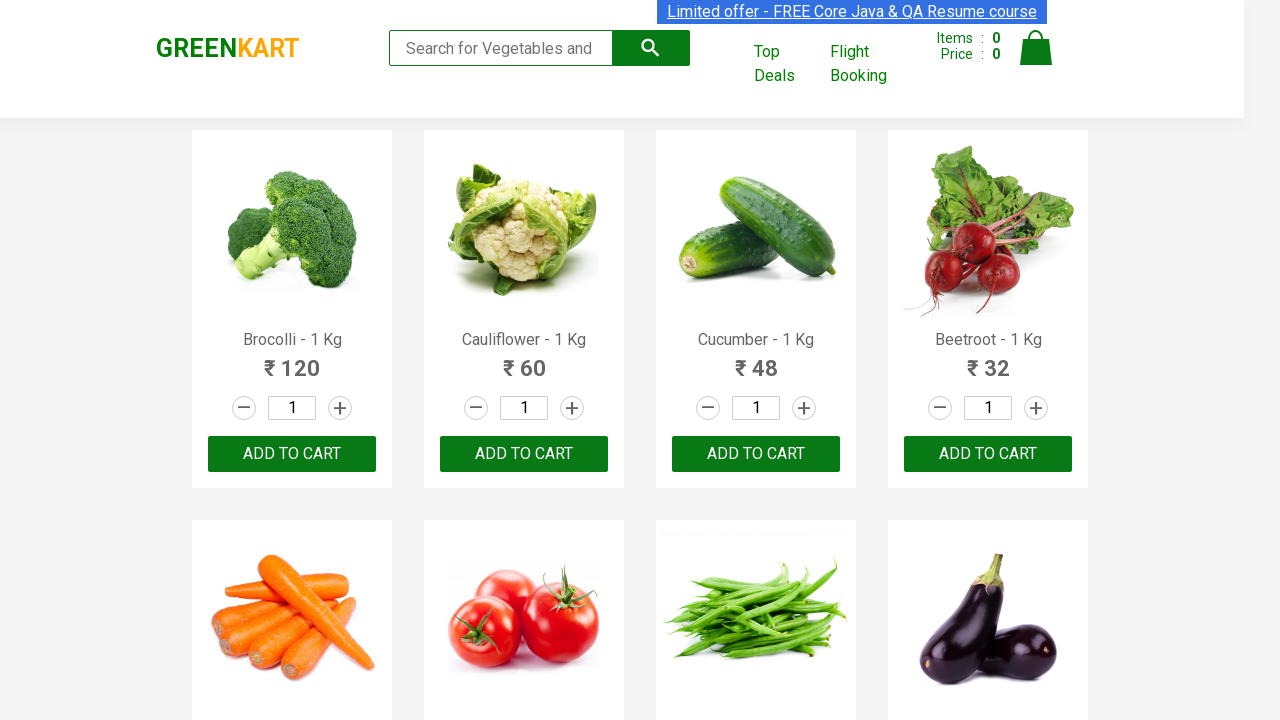

Waited for page DOM content to load
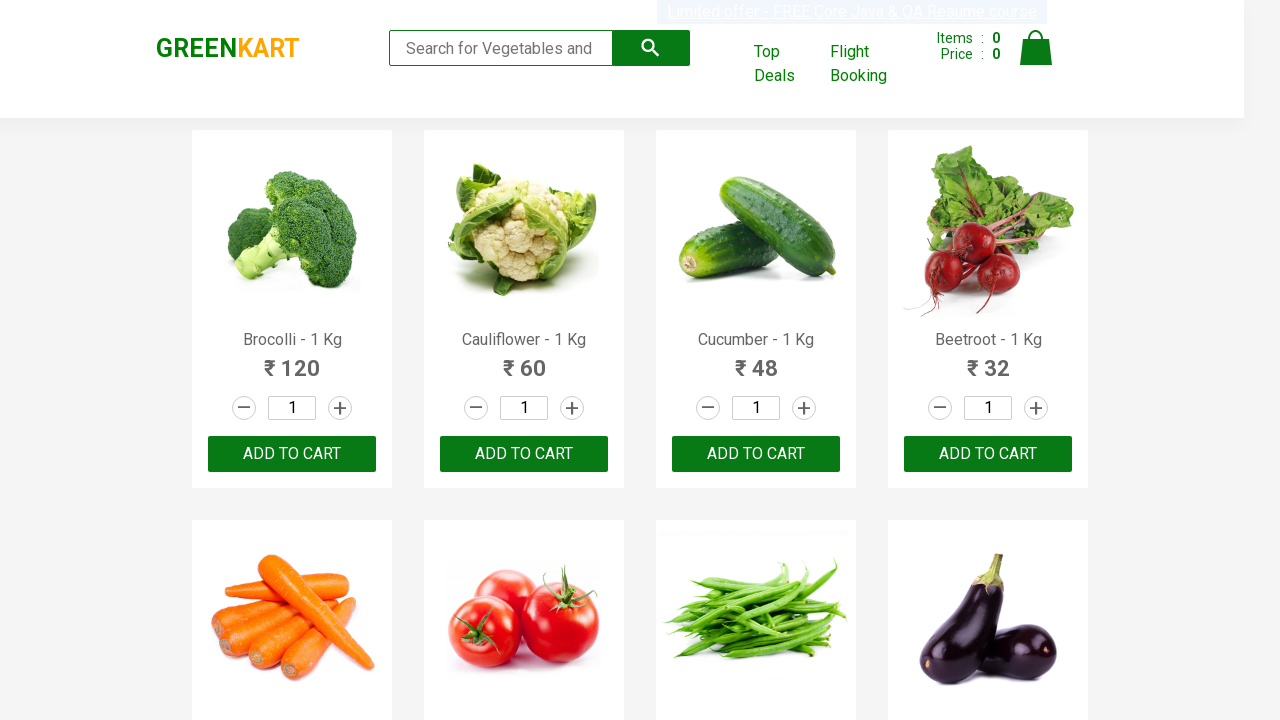

Navigated back to previous page
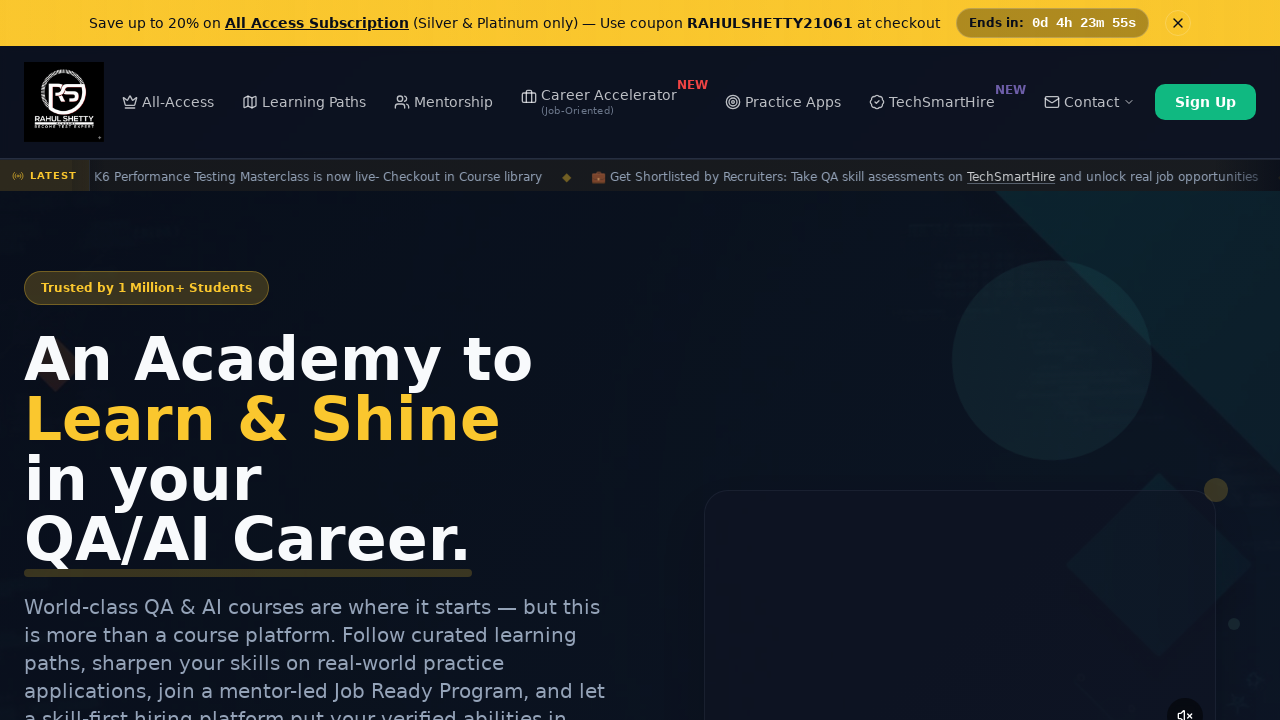

Refreshed the current page
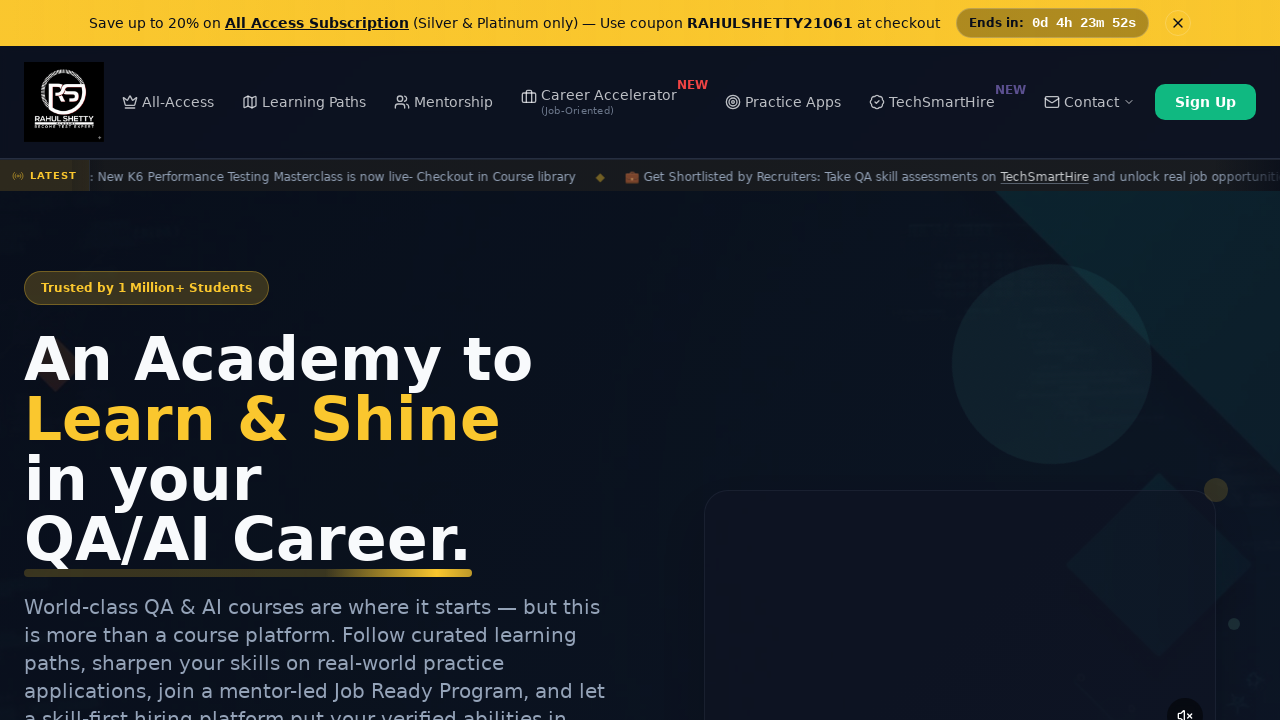

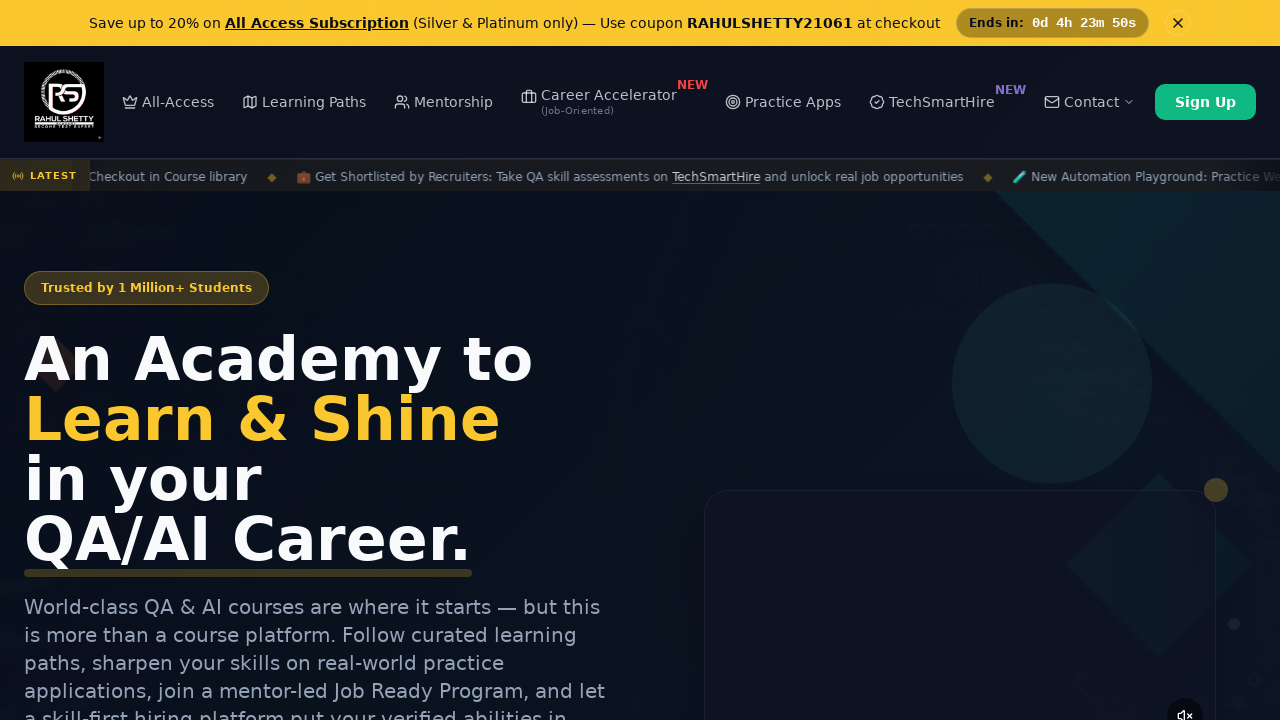